Tests sorting the Email column in ascending order by clicking the column header and verifying the email values are alphabetically sorted

Starting URL: http://the-internet.herokuapp.com/tables

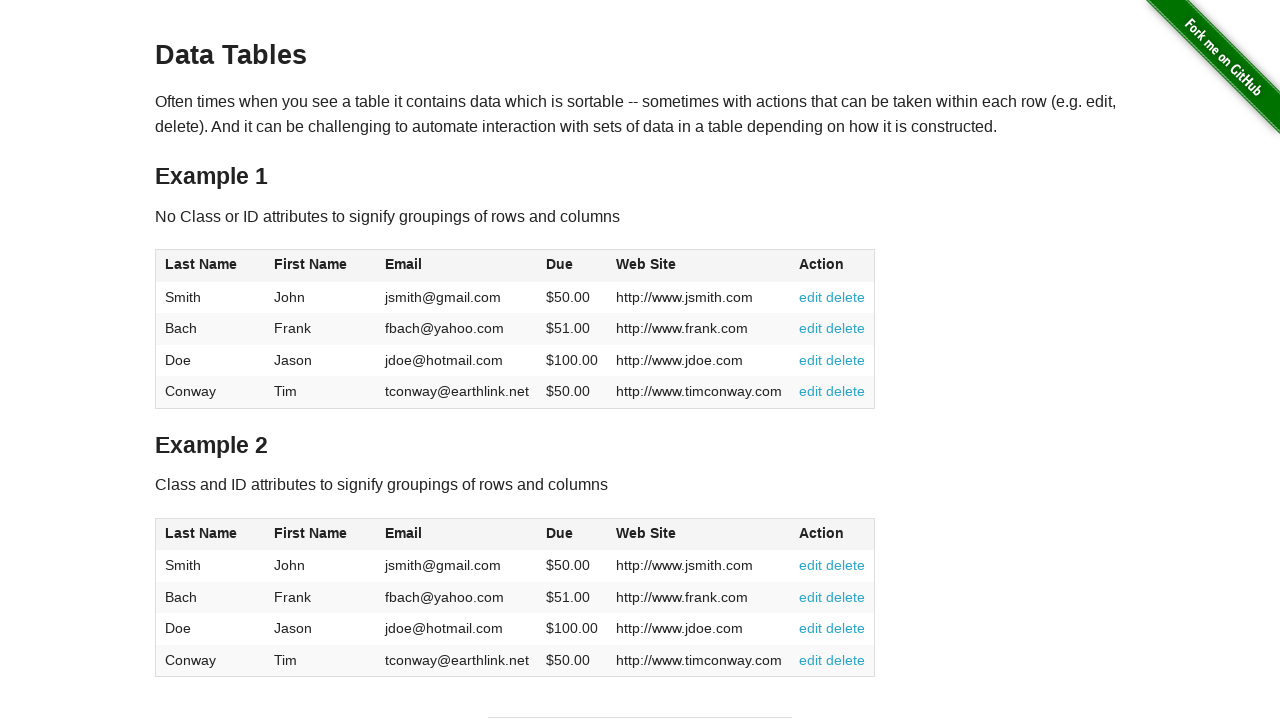

Clicked Email column header to sort ascending at (457, 266) on #table1 thead tr th:nth-of-type(3)
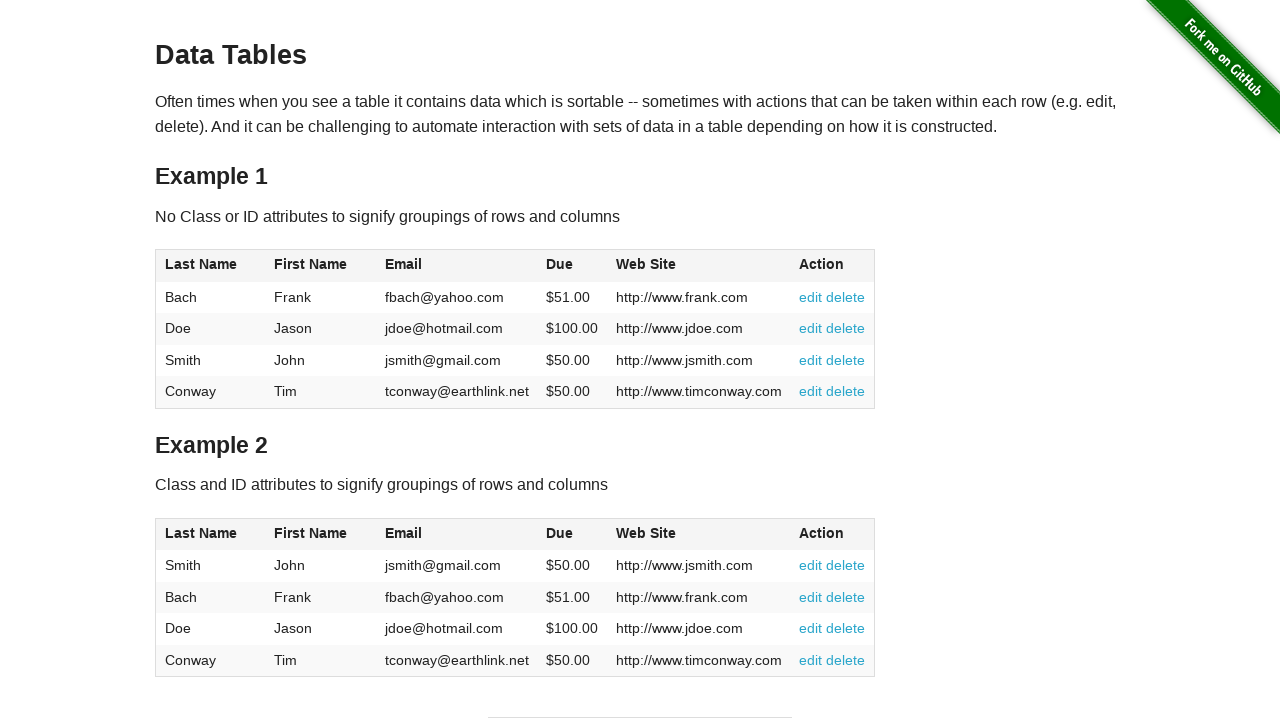

Email column cells loaded in table body
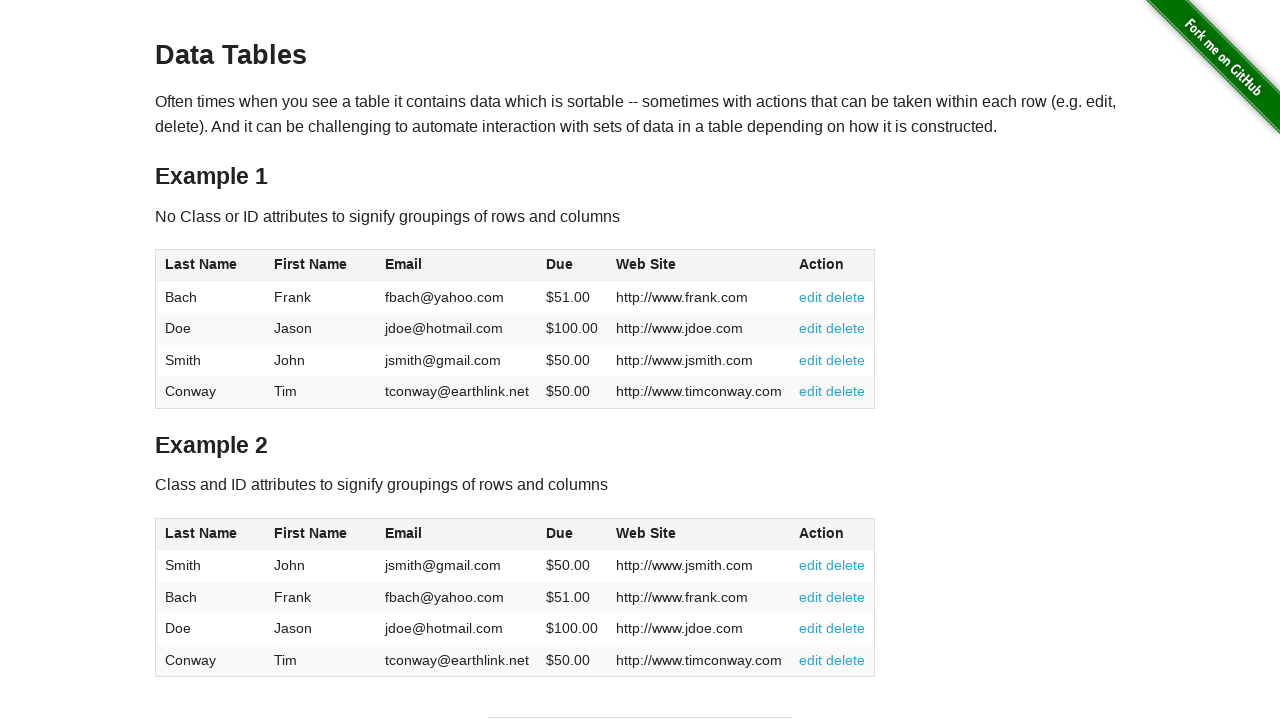

Retrieved all email elements from table
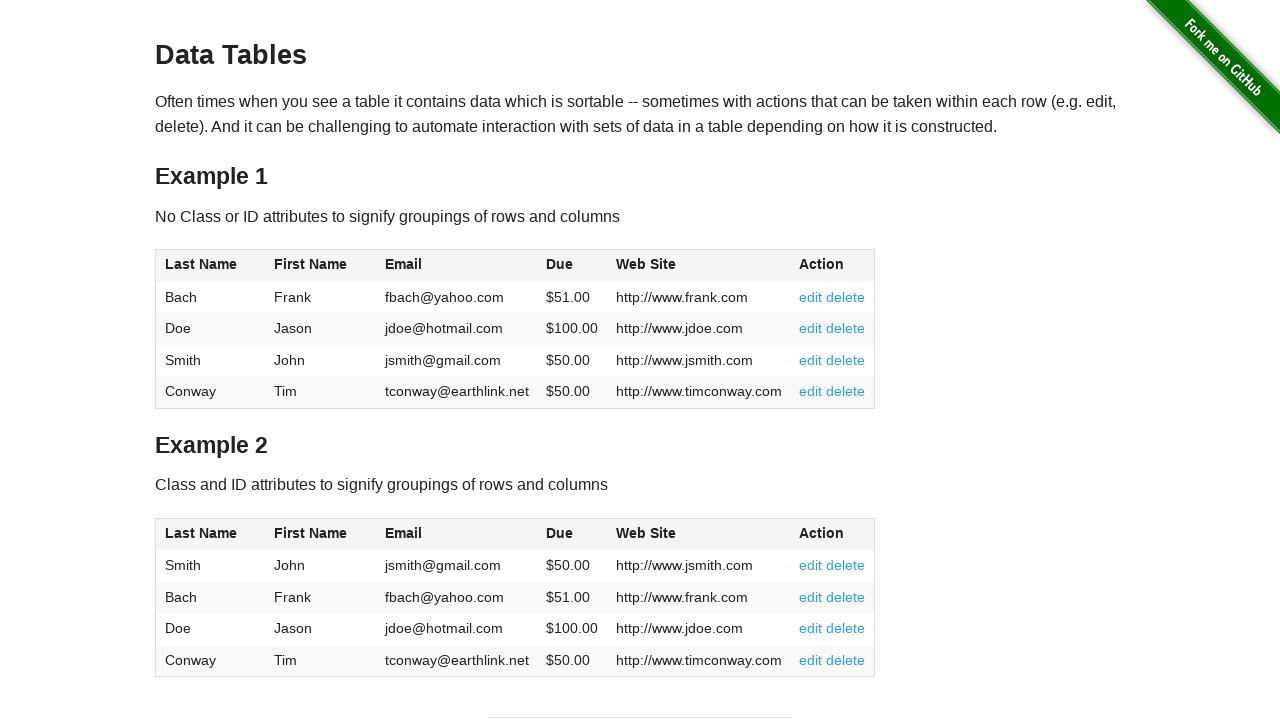

Extracted email text content from all email cells
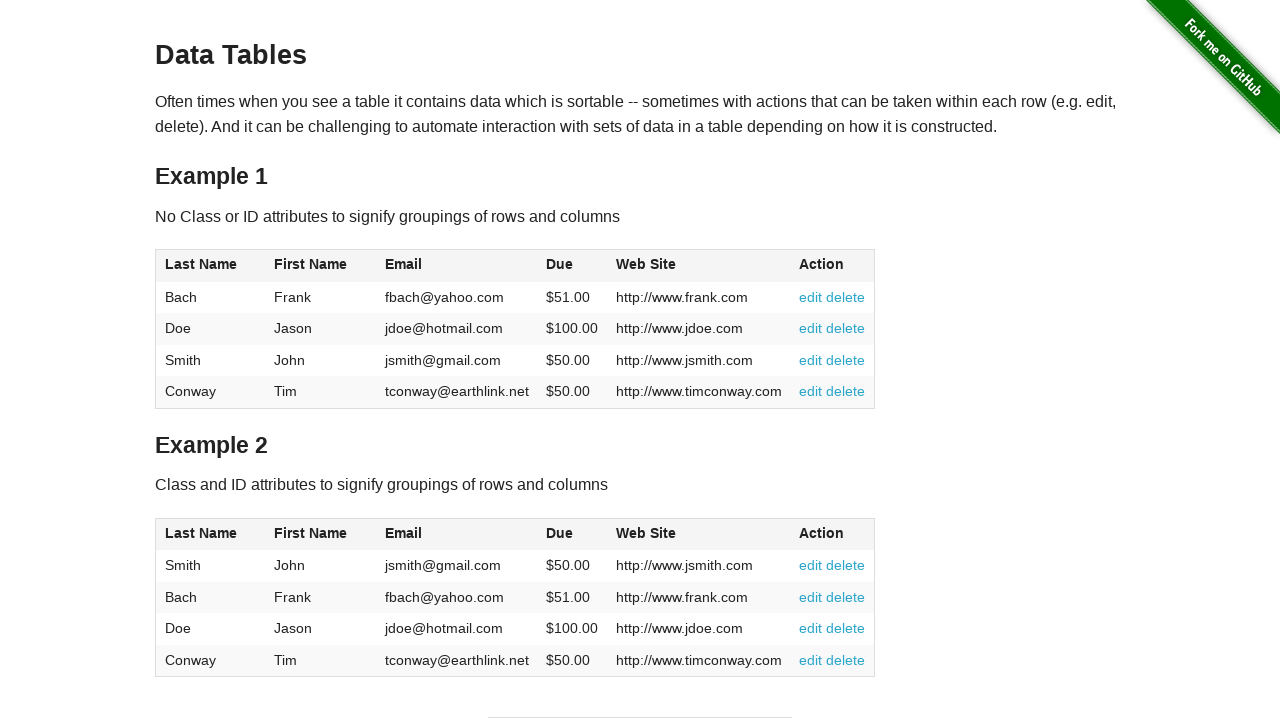

Verified email column is sorted in ascending alphabetical order
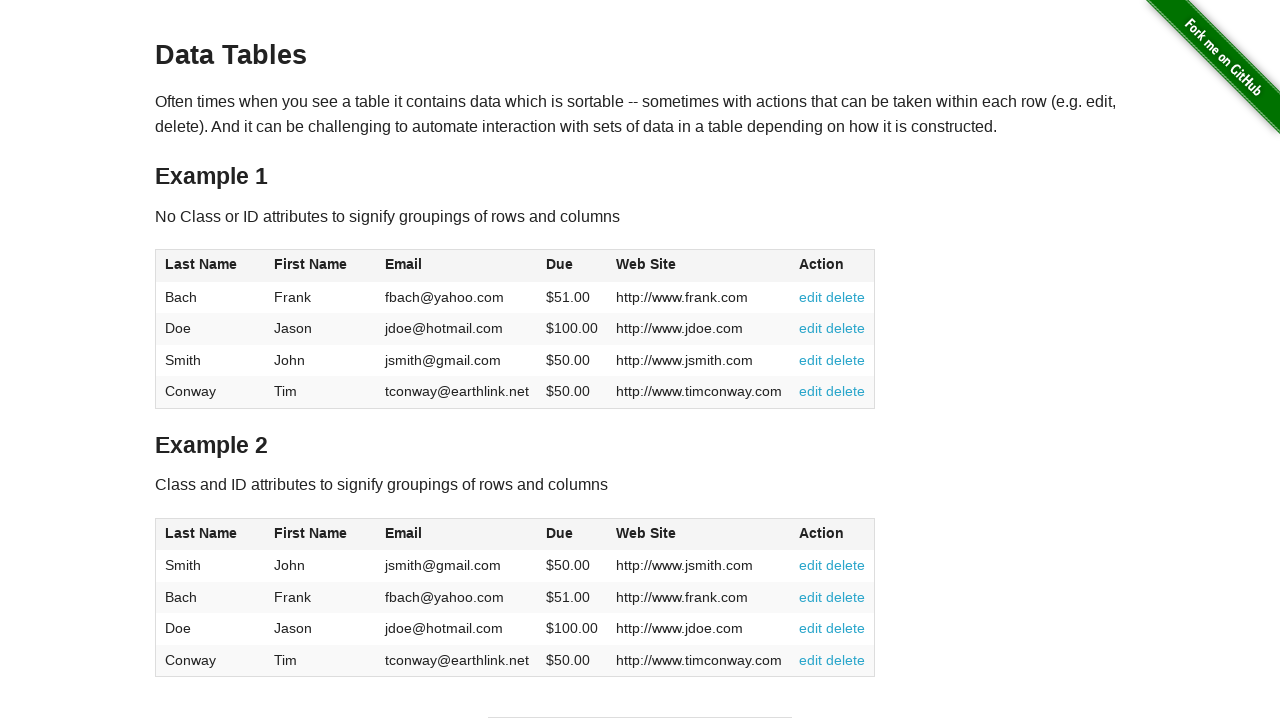

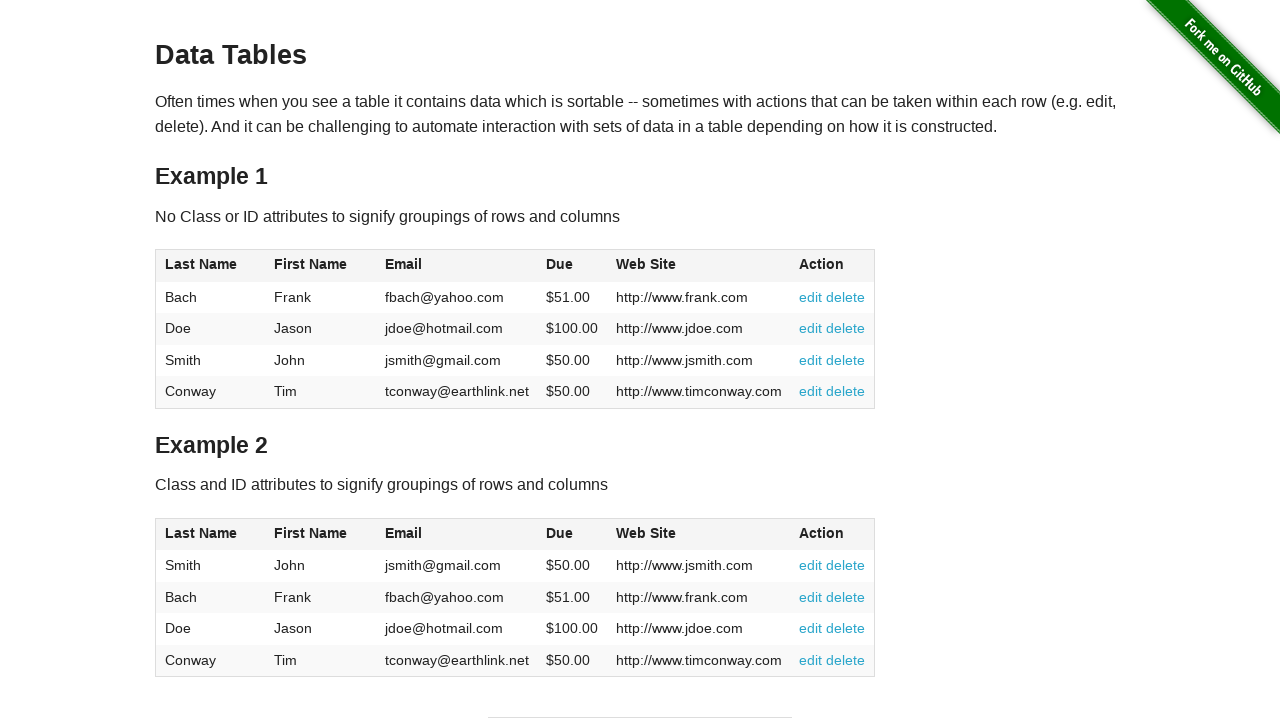